Tests the number input field by using the stepDown functionality to decrement the value and clicking on the field.

Starting URL: https://the-internet.herokuapp.com/inputs

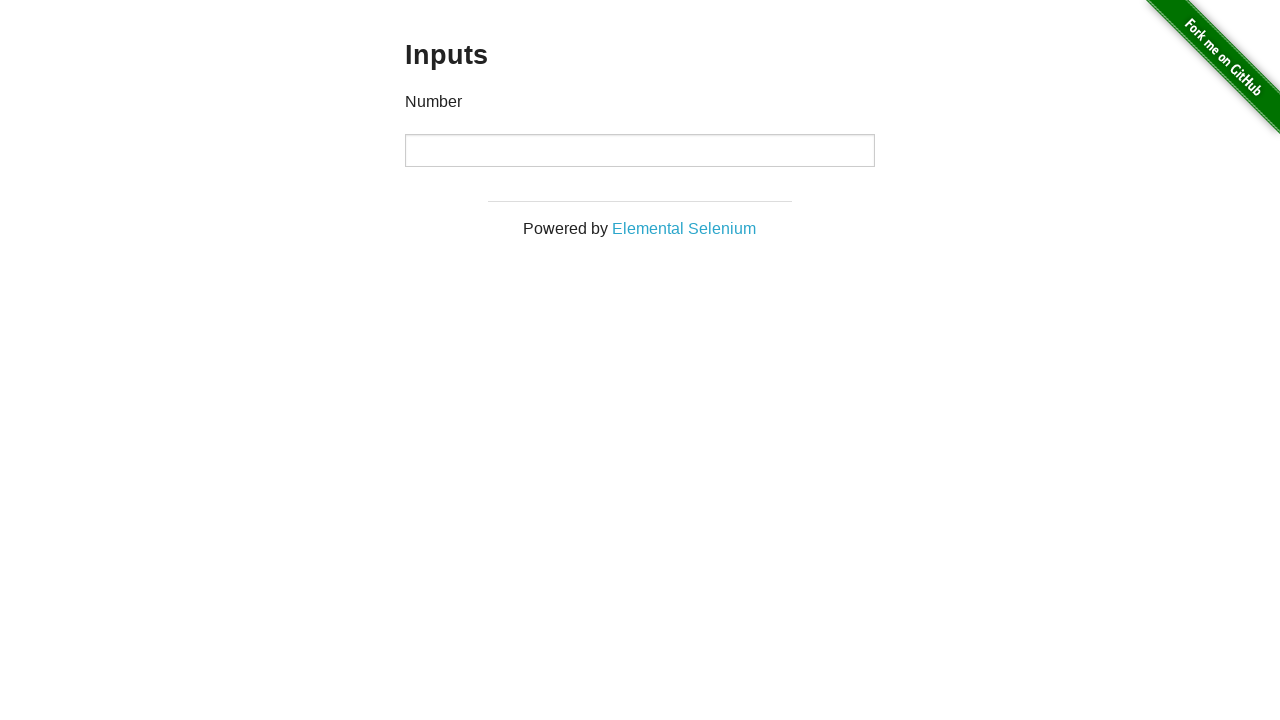

Located the number input field
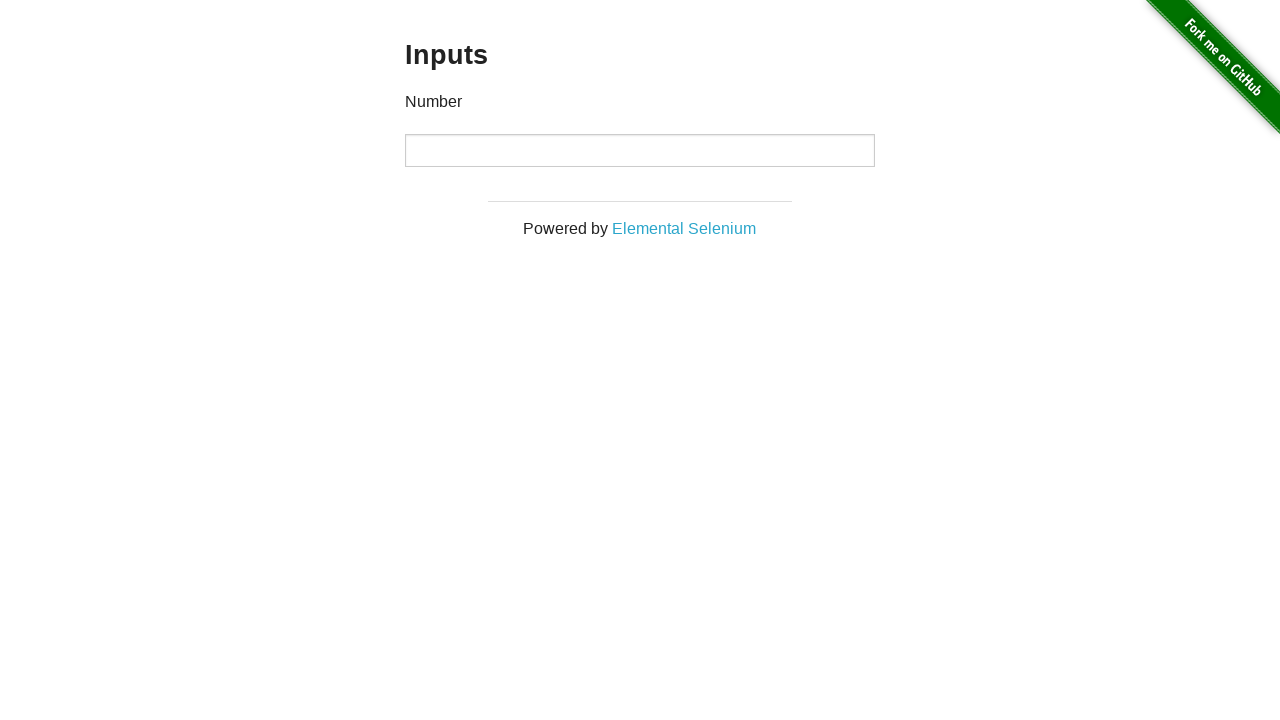

Filled number input field with initial value of 100 on div > input[type='number']
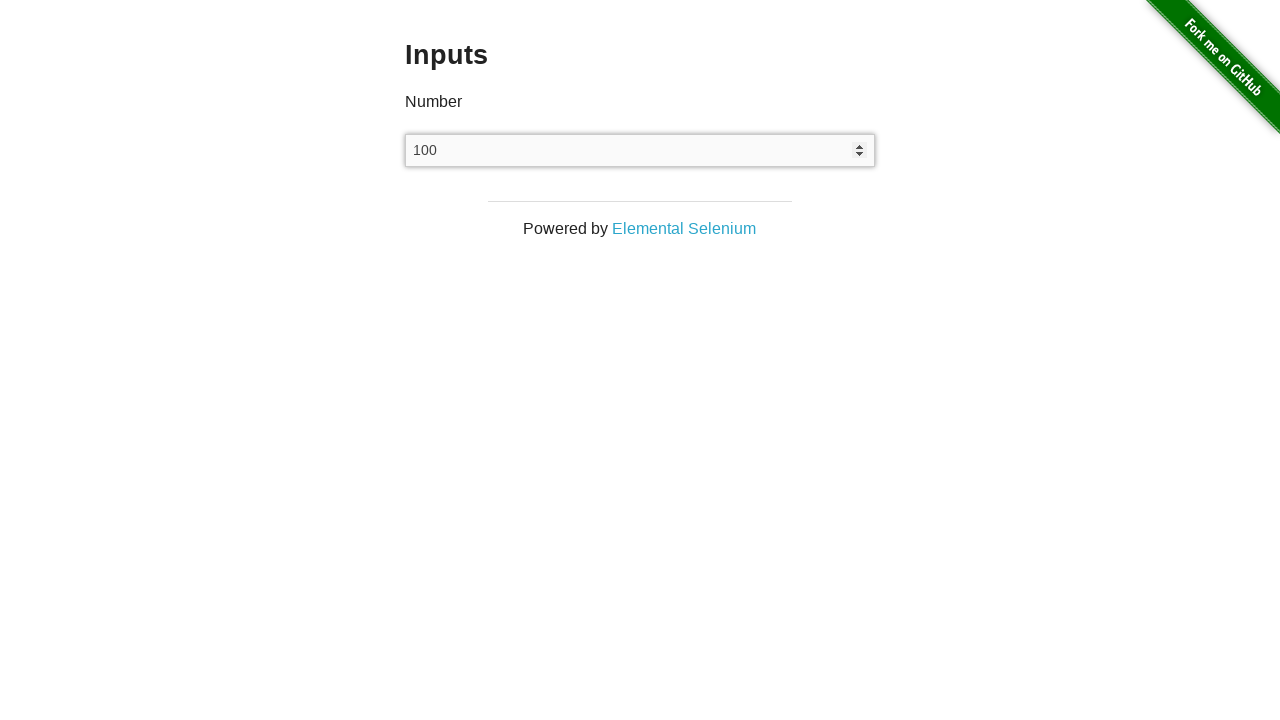

Retrieved current value: 100
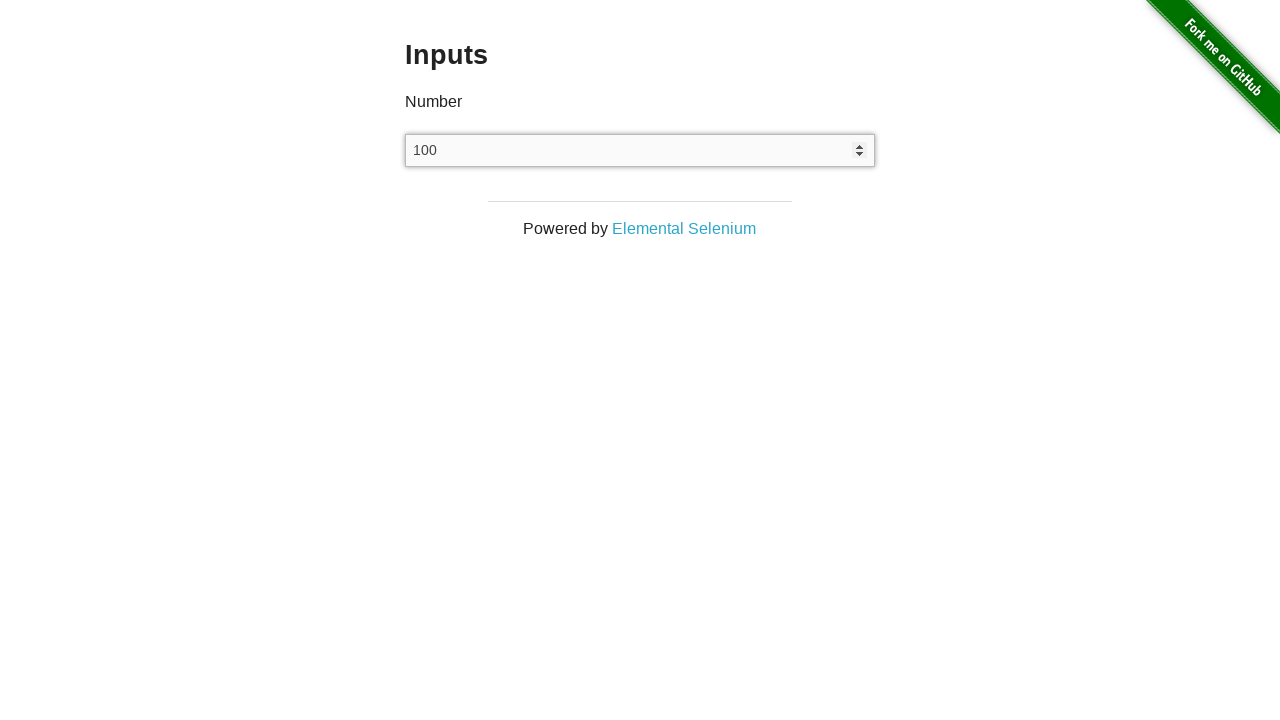

Executed stepDown() to decrement the number input value
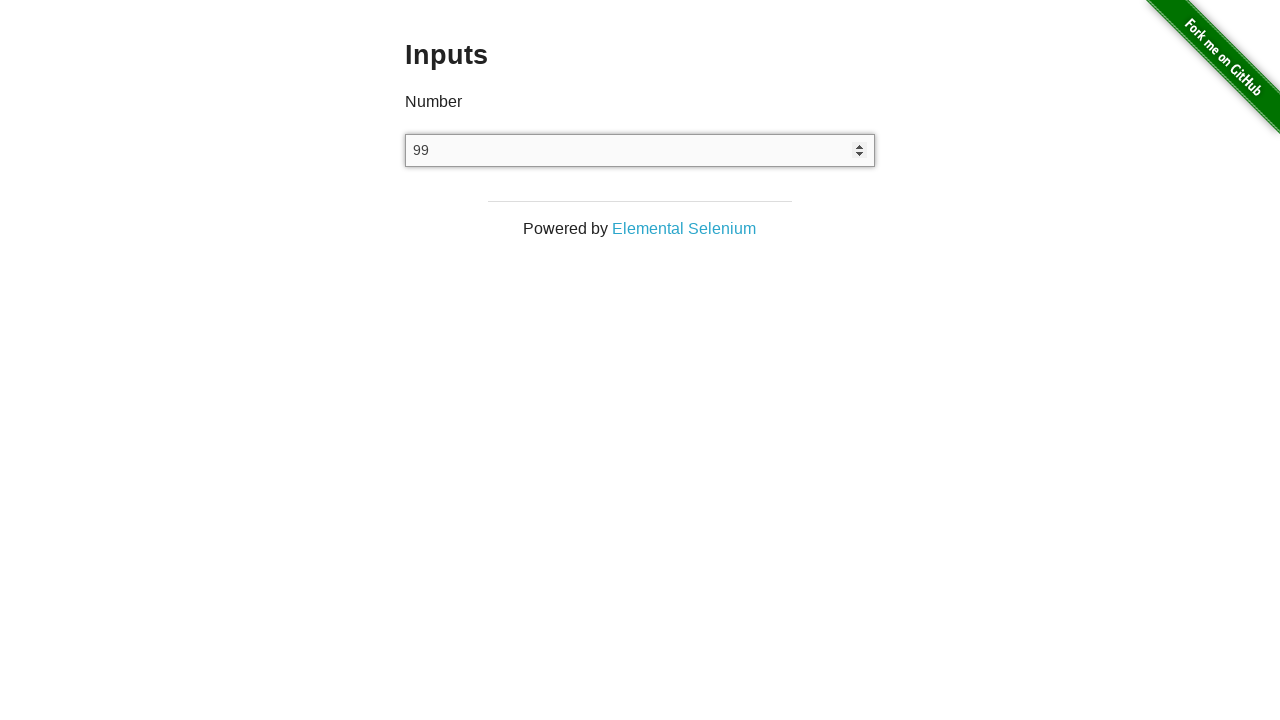

Clicked on the number input field at (640, 150) on div > input[type='number']
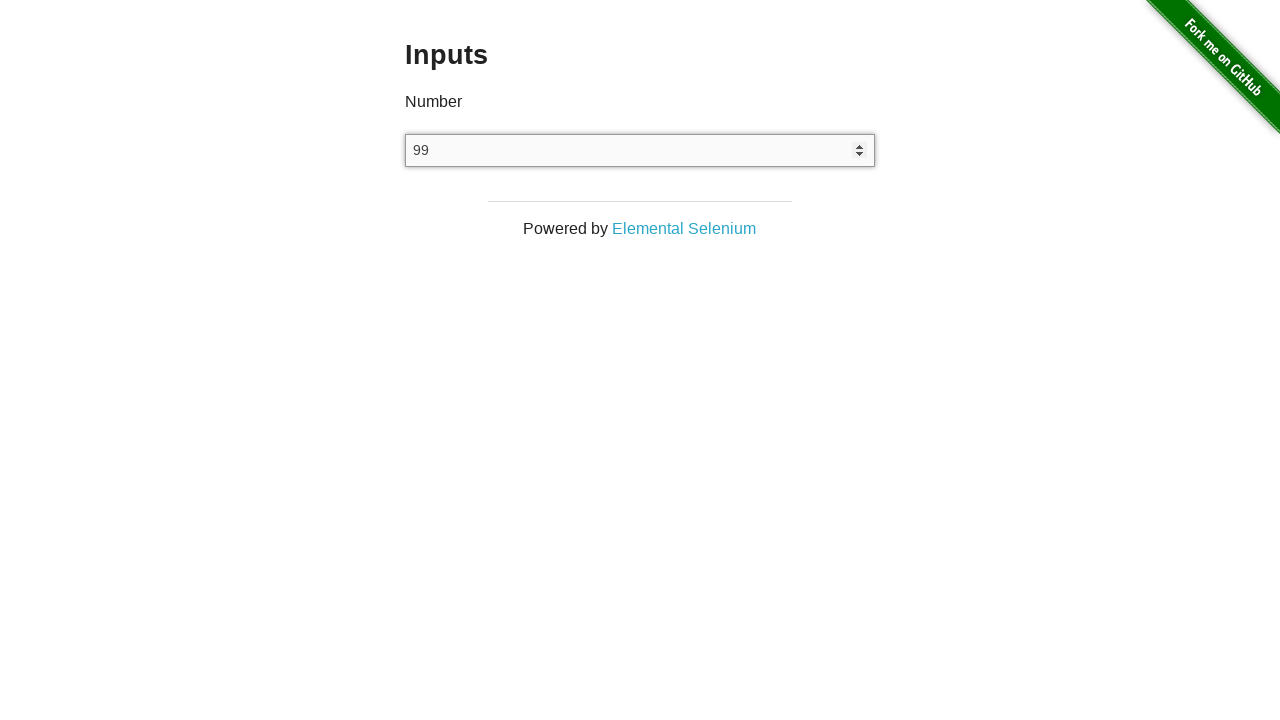

Retrieved new value after stepDown: 99
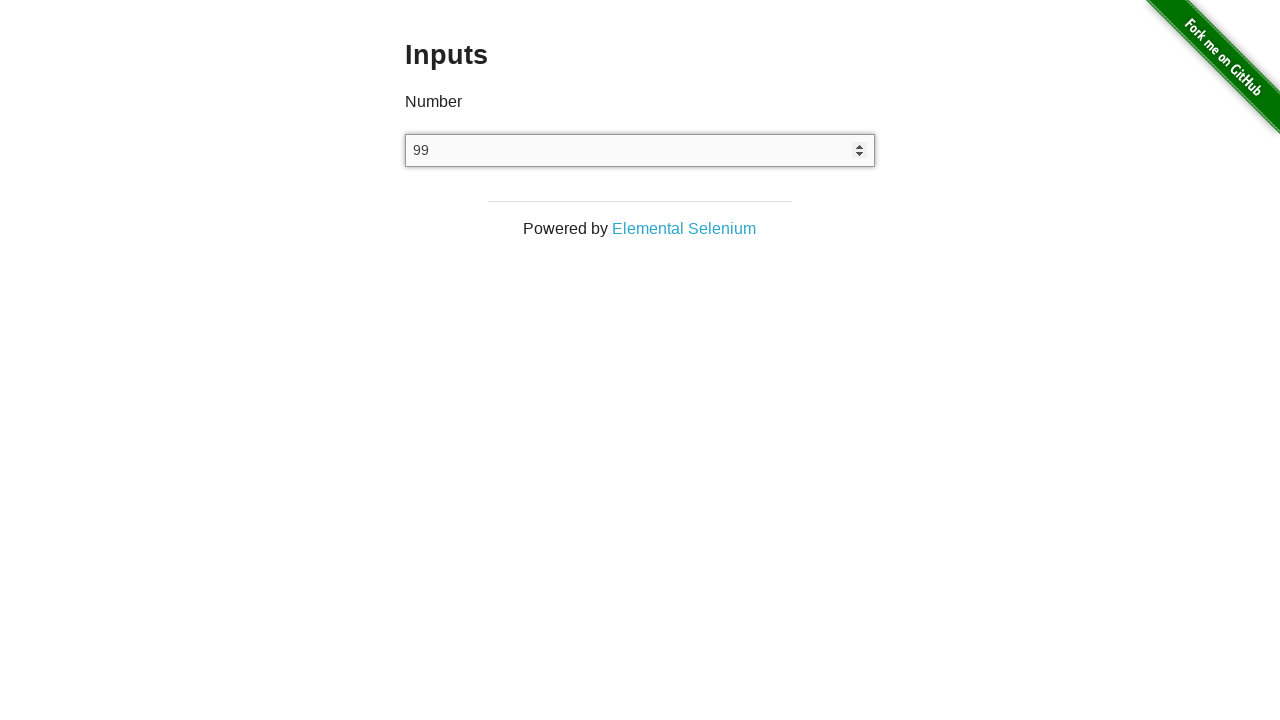

Assertion passed: value correctly decreased from 100 to 99
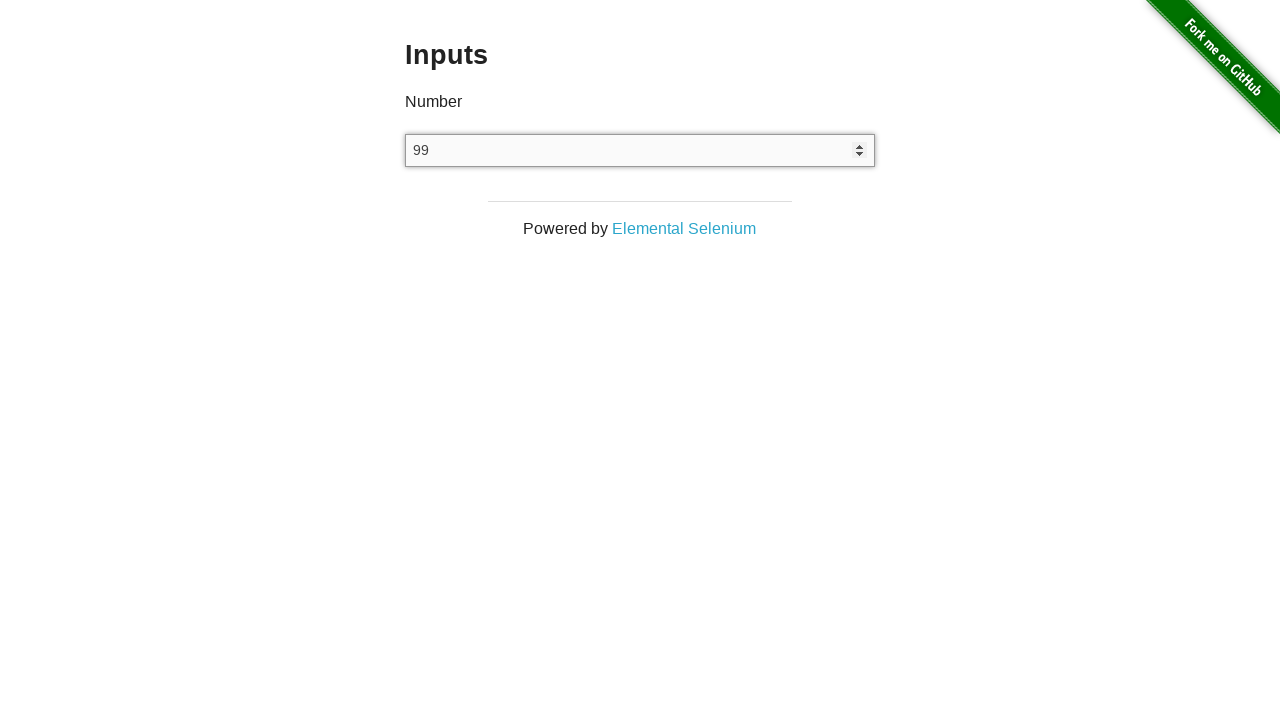

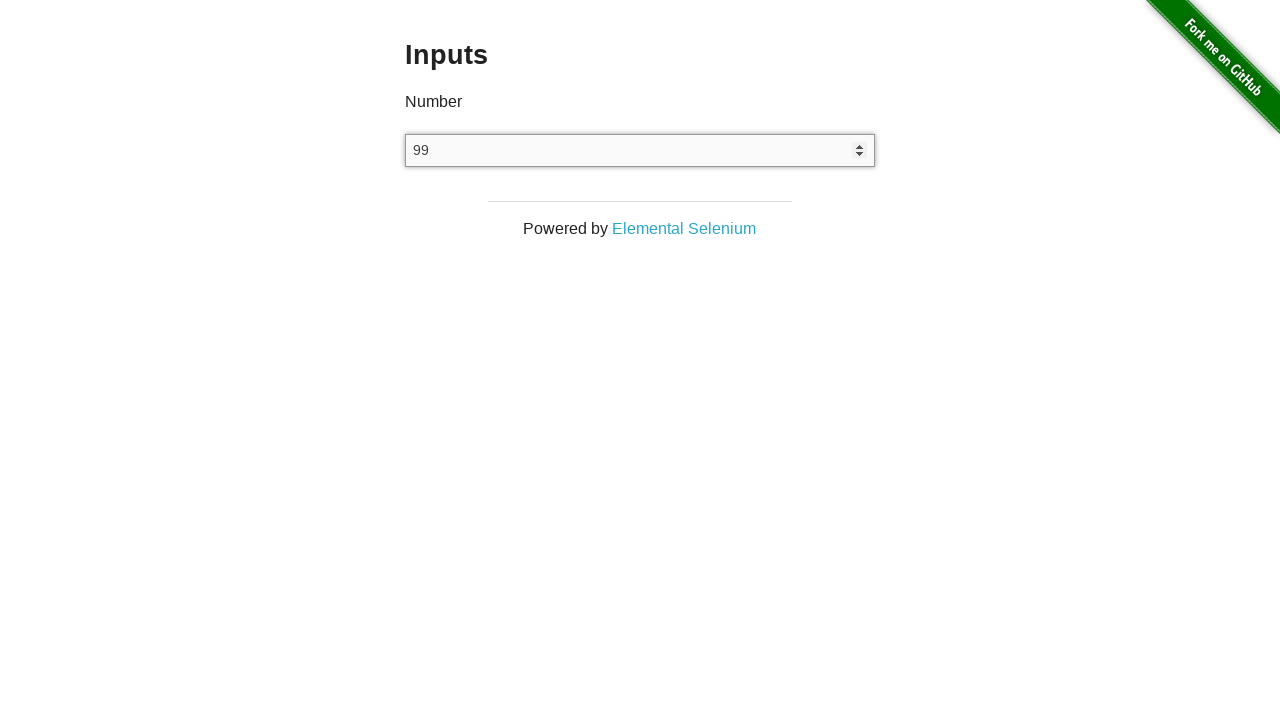